Tests the search functionality on a documentation website by clicking the search button, entering a search query, and verifying results are found

Starting URL: https://maciejskorski.github.io/software_engineering

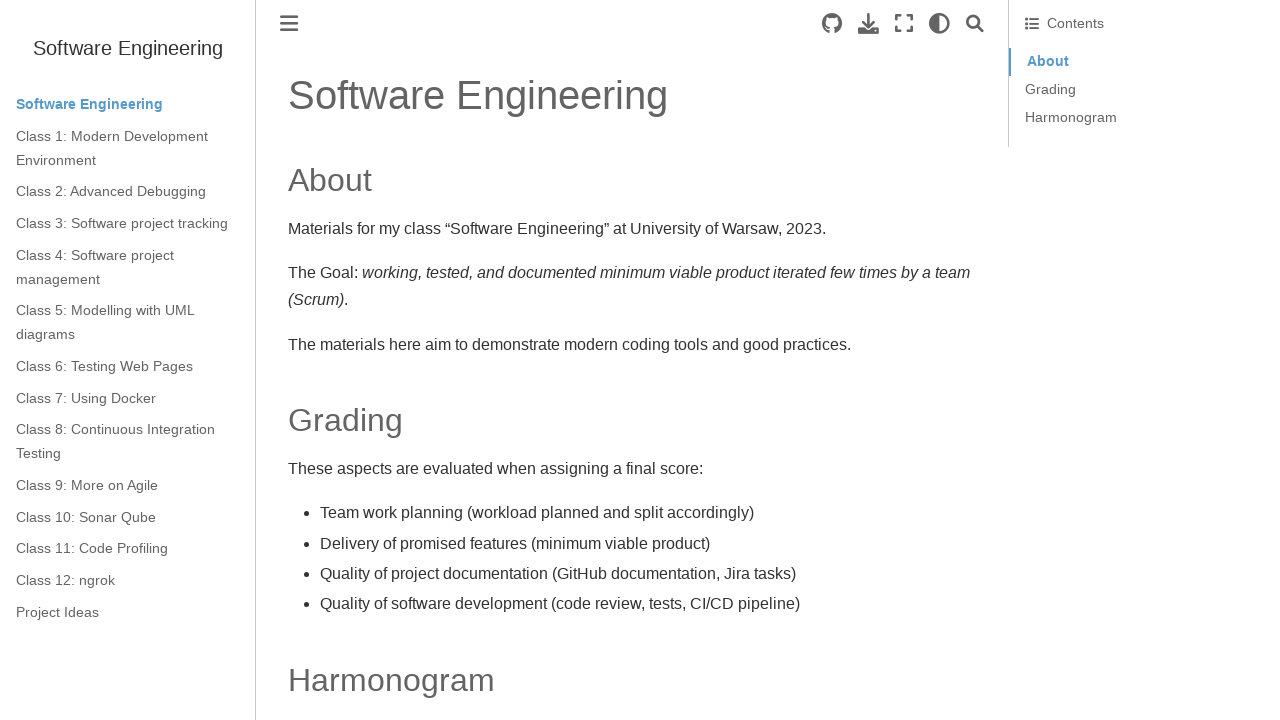

Clicked search button to open search functionality at (975, 24) on .search-button
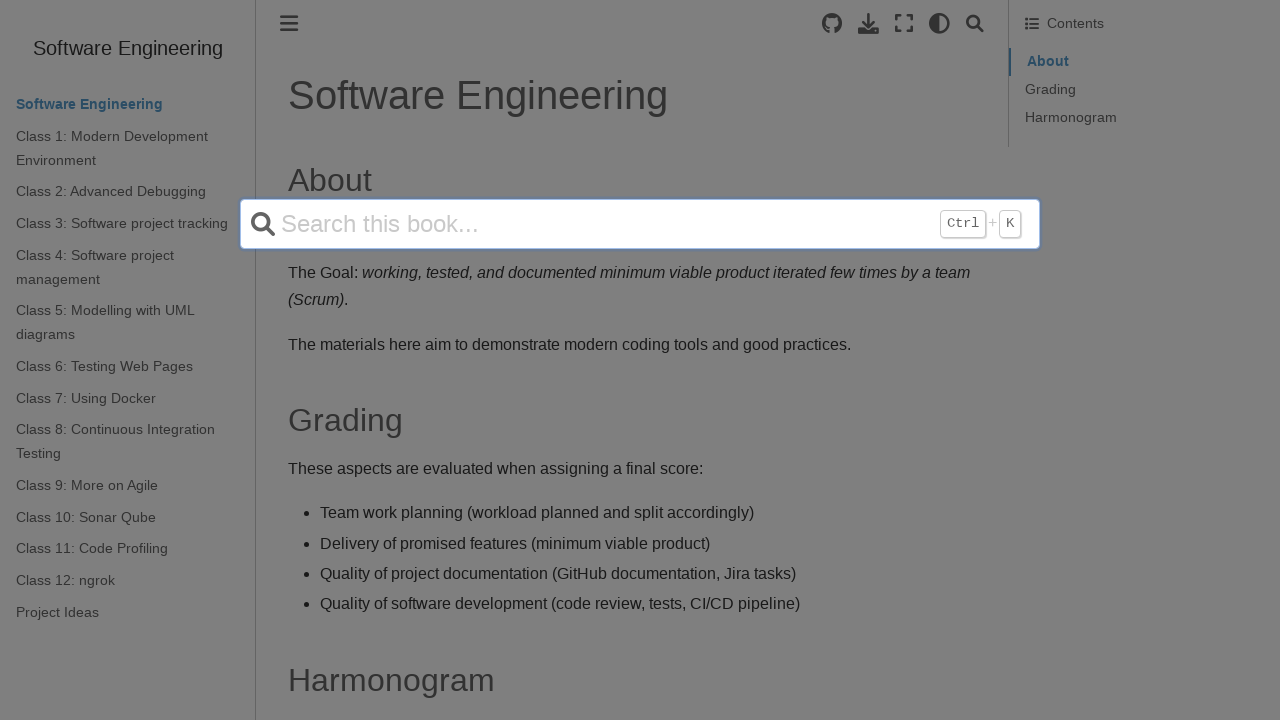

Entered 'UML' in search field on input[name='q']
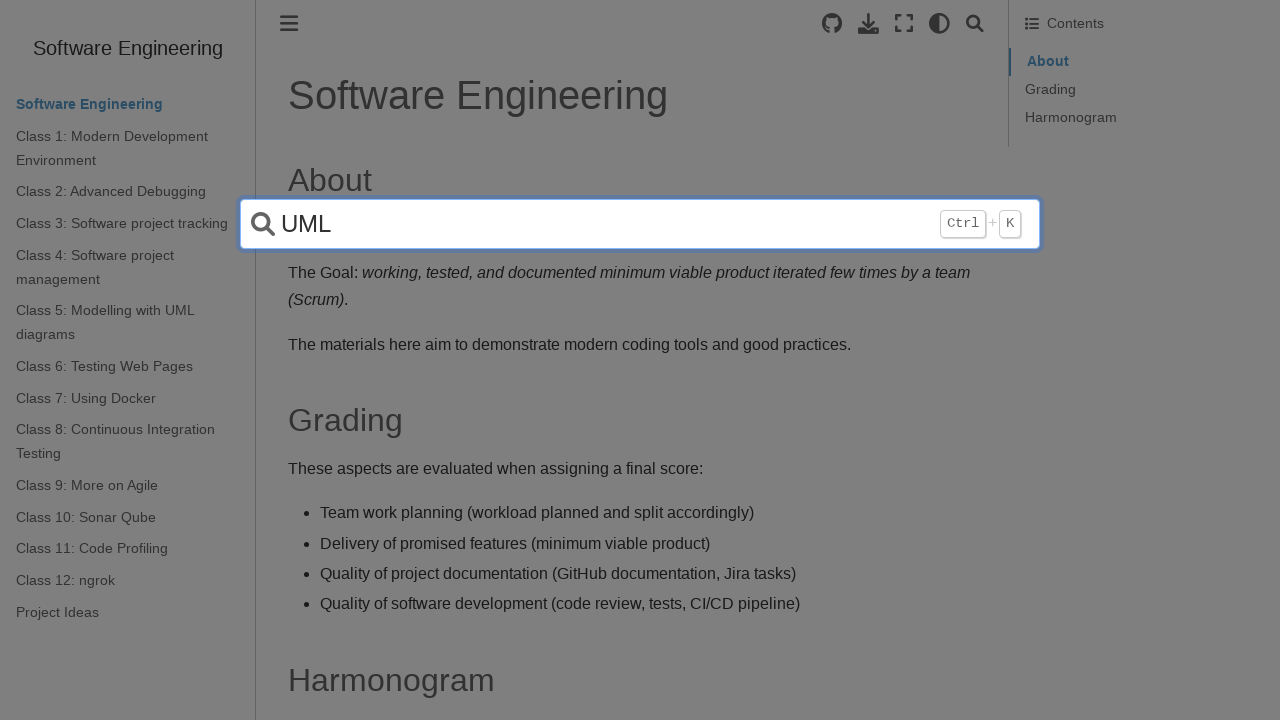

Pressed Enter to submit search query on input[name='q']
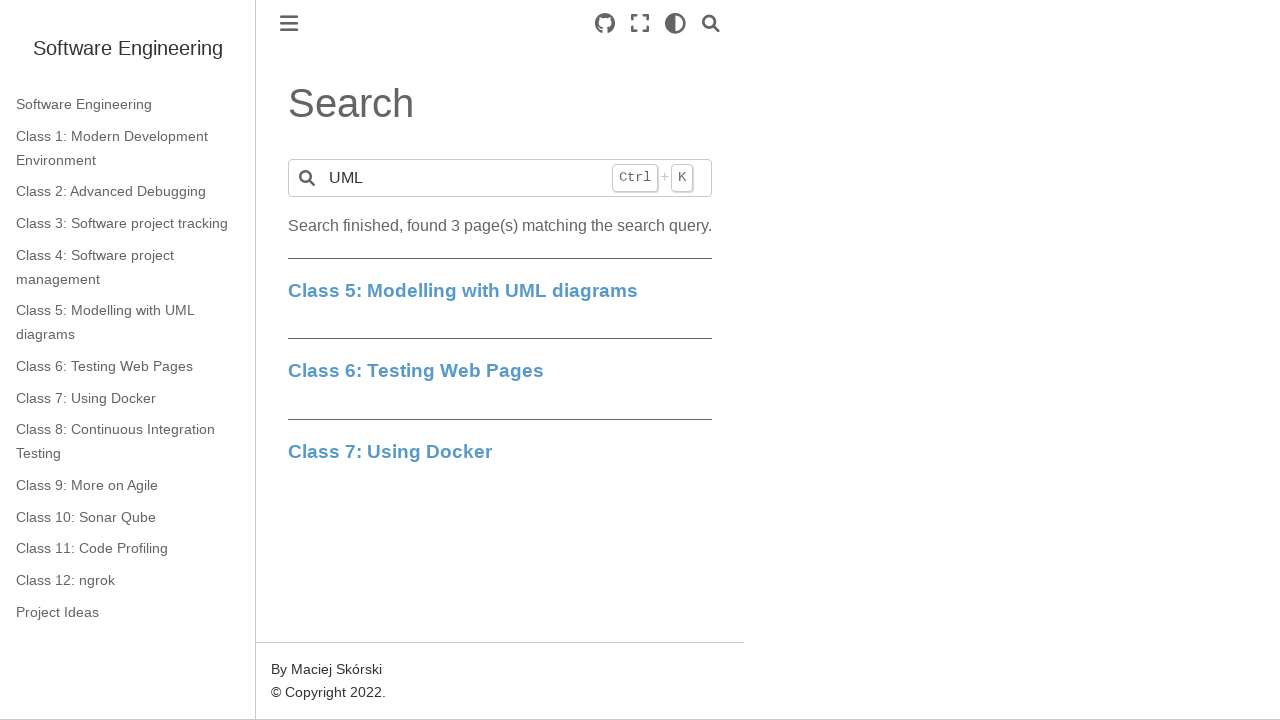

Waited for search results to load
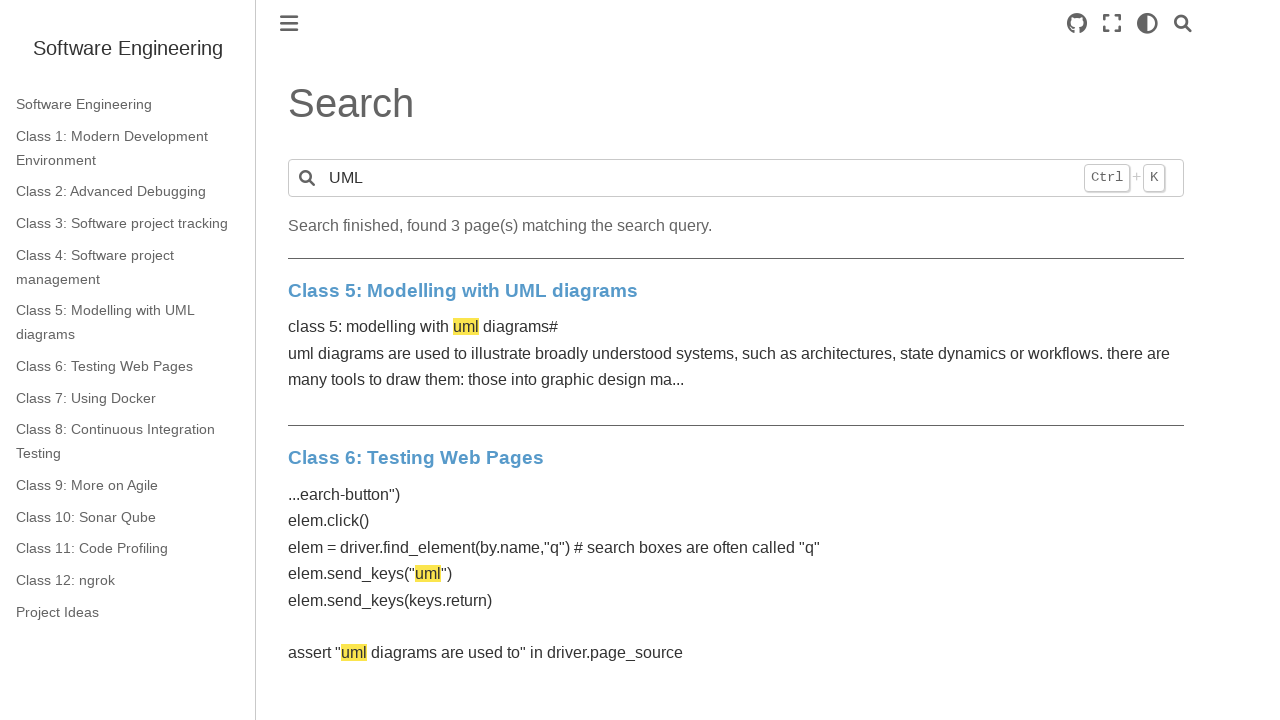

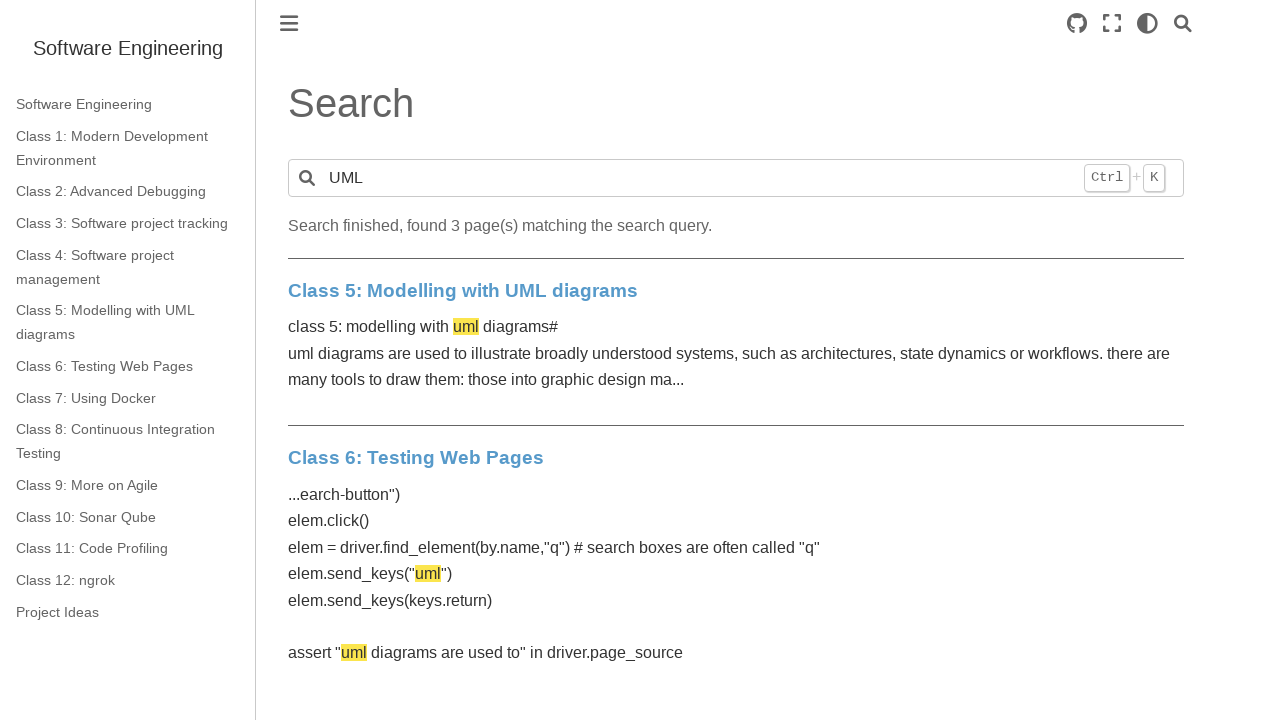